Tests a practice form by filling in first name, last name, selecting gender, entering phone number, and submitting the form

Starting URL: https://demoqa.com/automation-practice-form

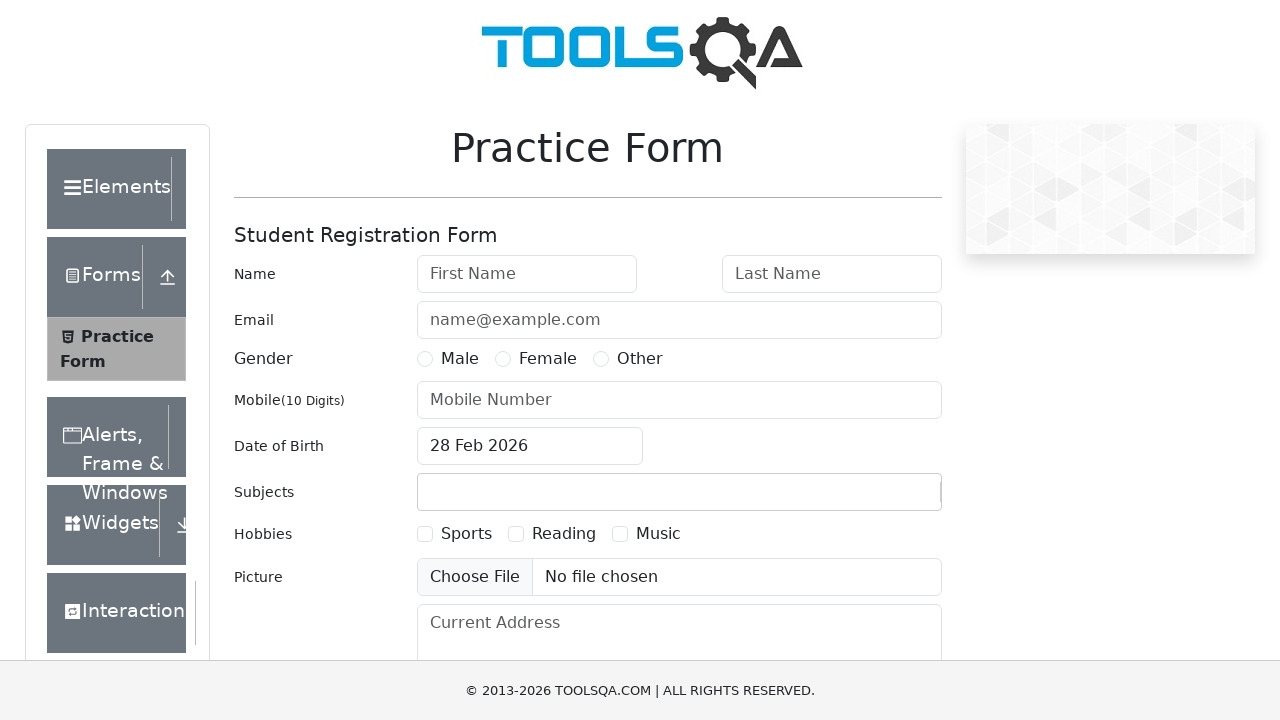

Filled first name field with 'Pritesh' on #firstName
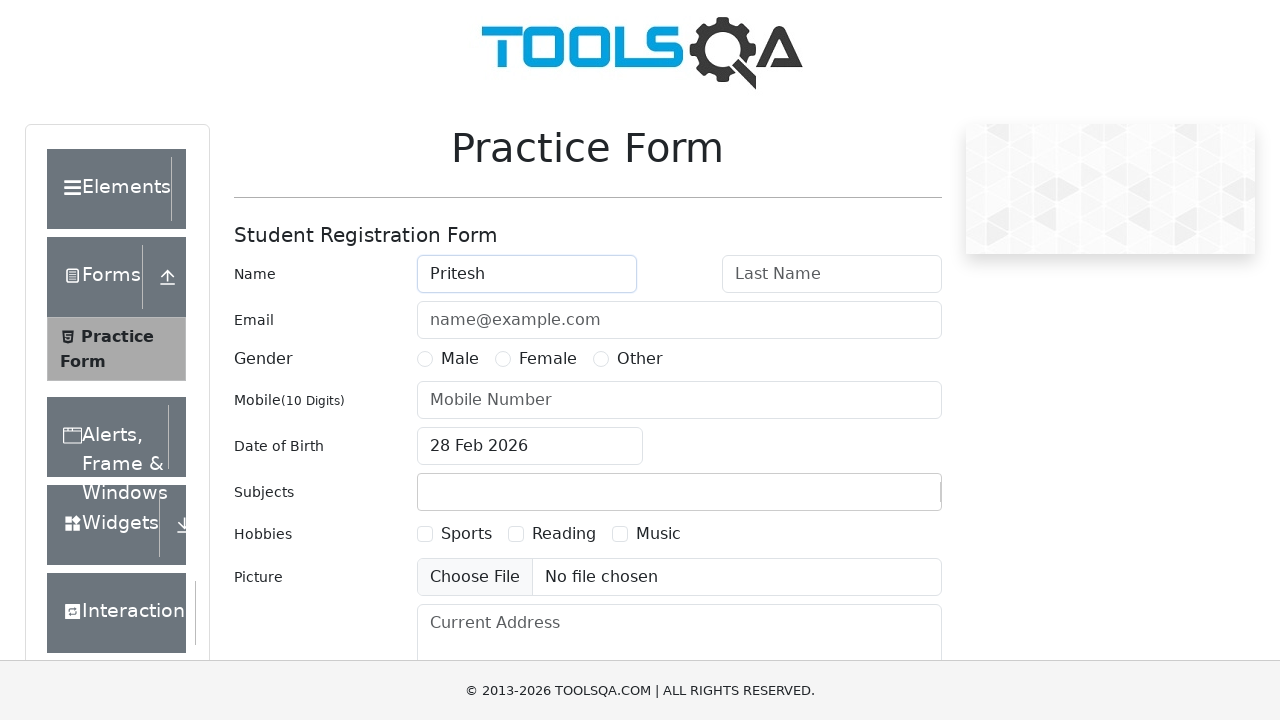

Entered last name 'Dhakate' on #lastName
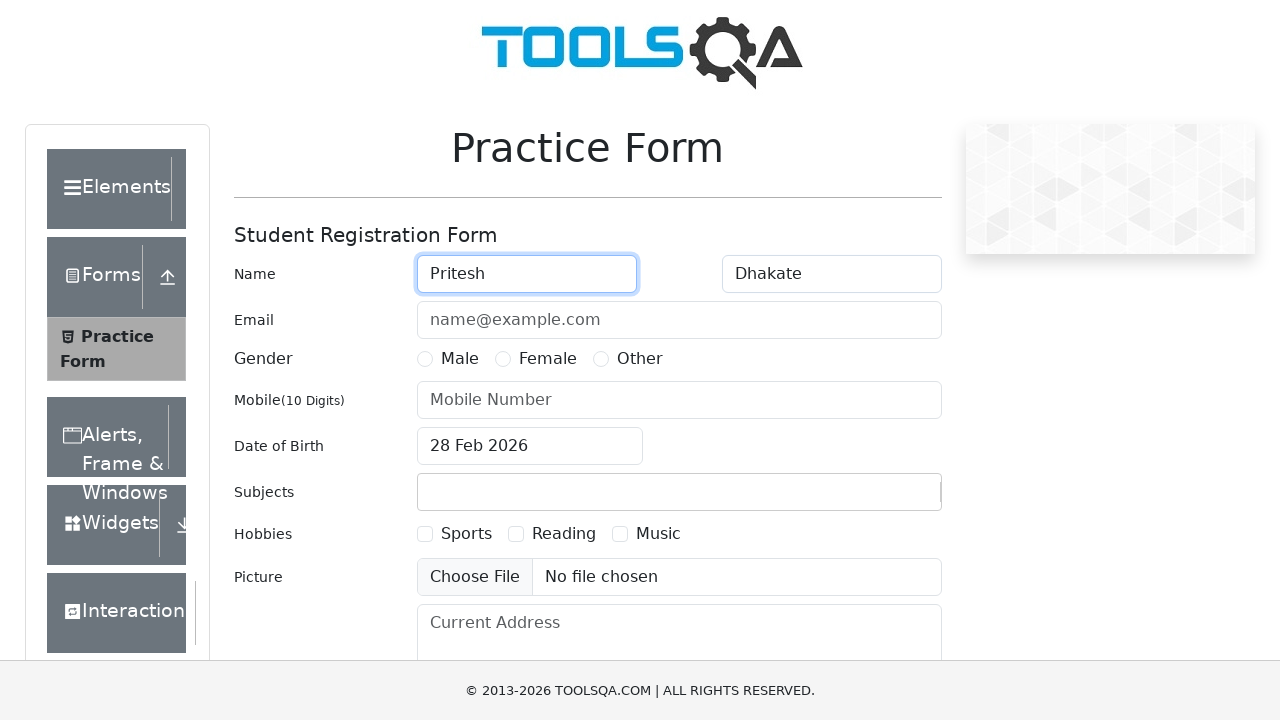

Selected Male gender option at (460, 359) on xpath=//label[contains(text(),"Male")]
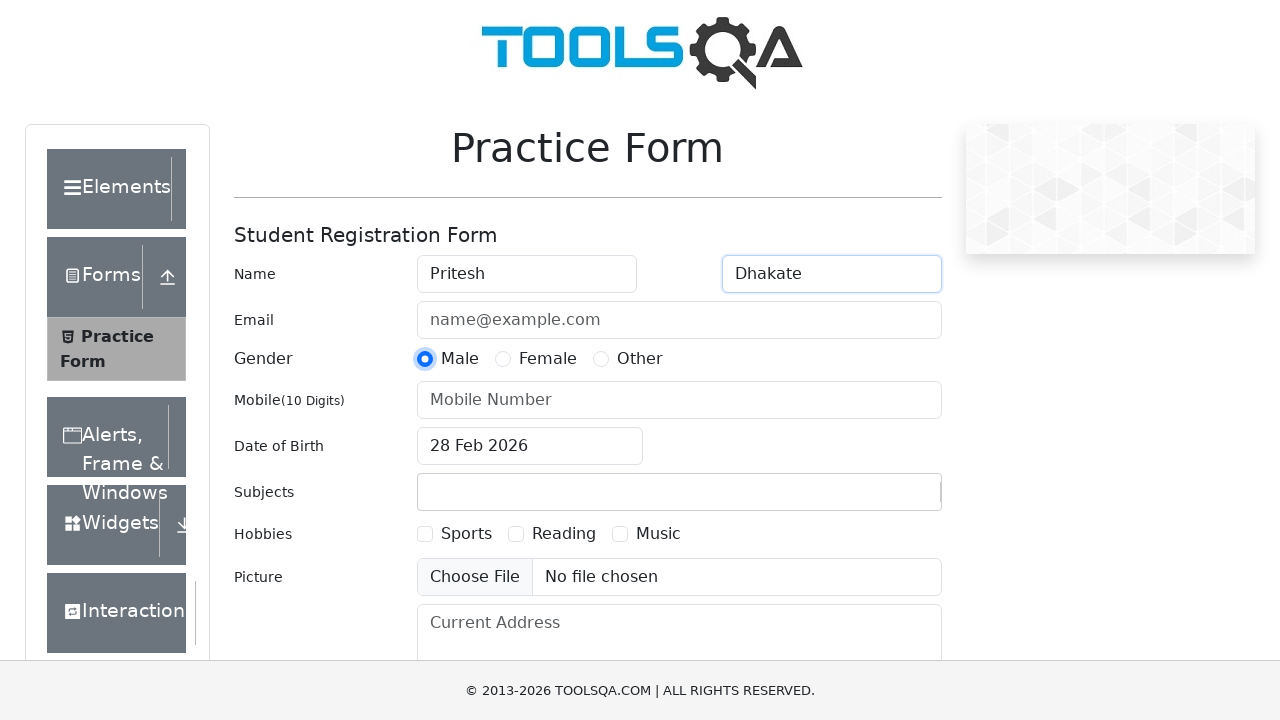

Entered phone number '8976617032' on #userNumber
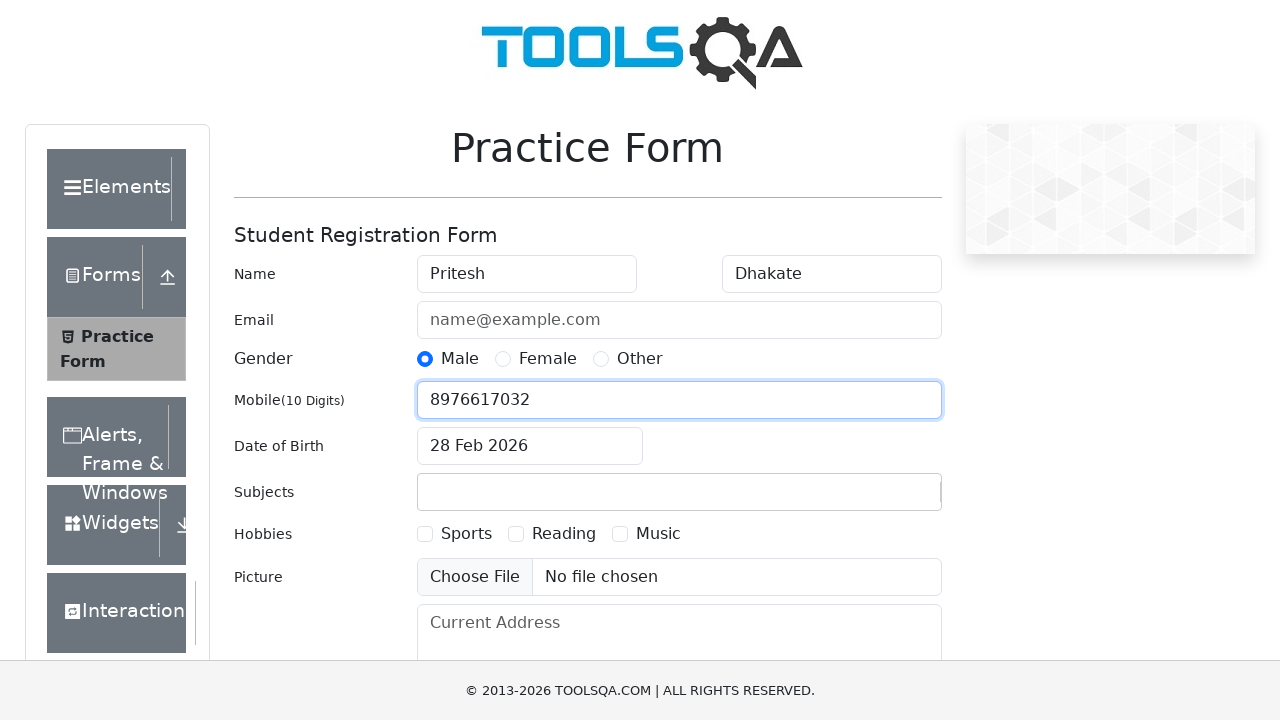

Scrolled submit button into view
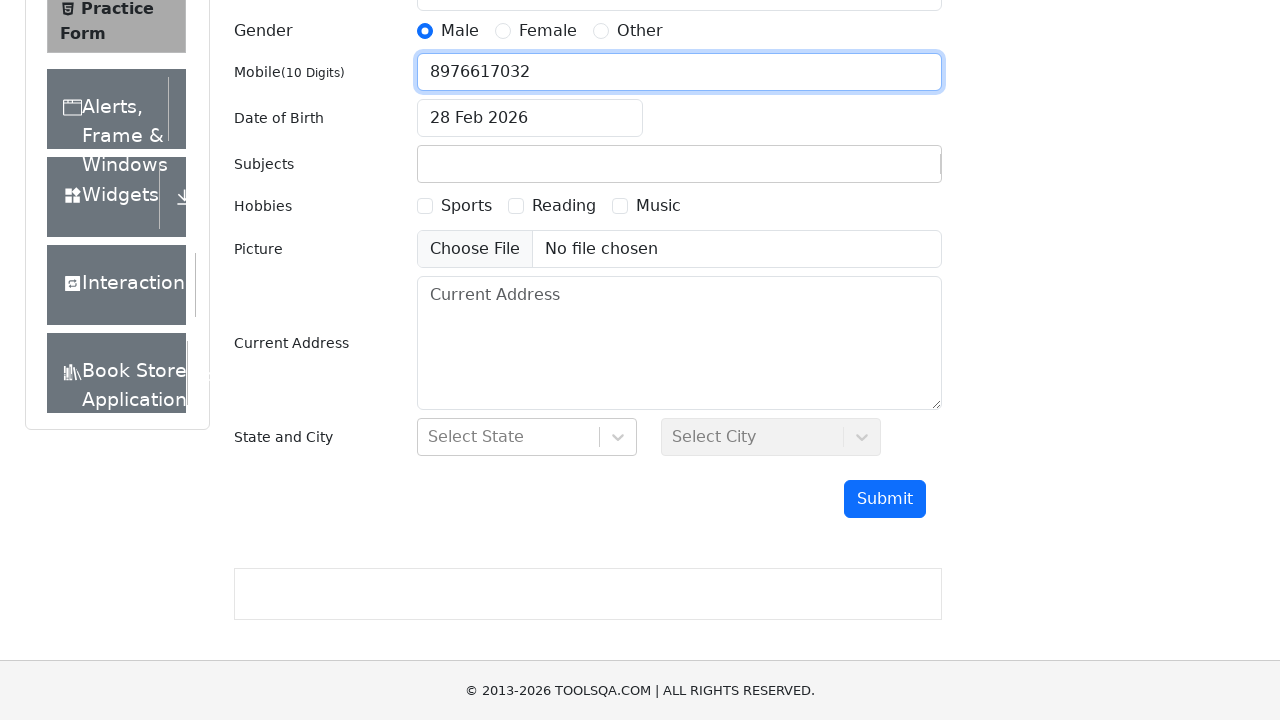

Clicked submit button to complete form submission at (885, 499) on #submit
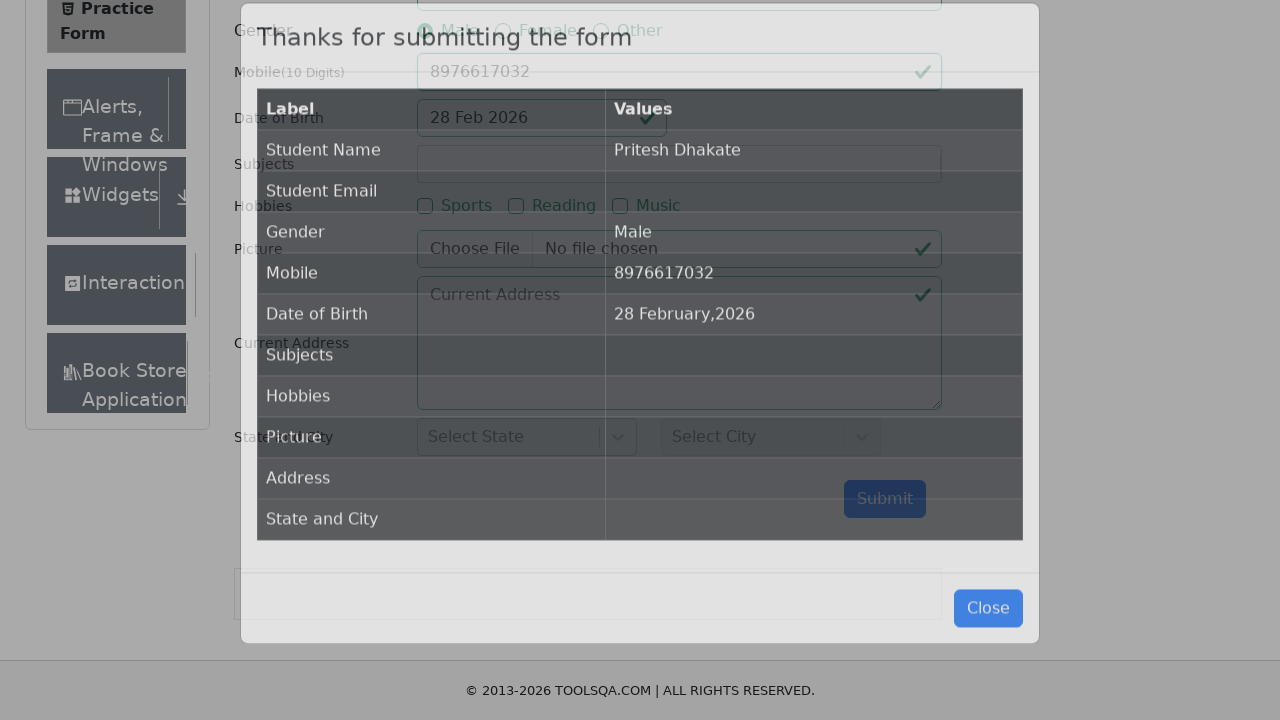

Retrieved full name from result table
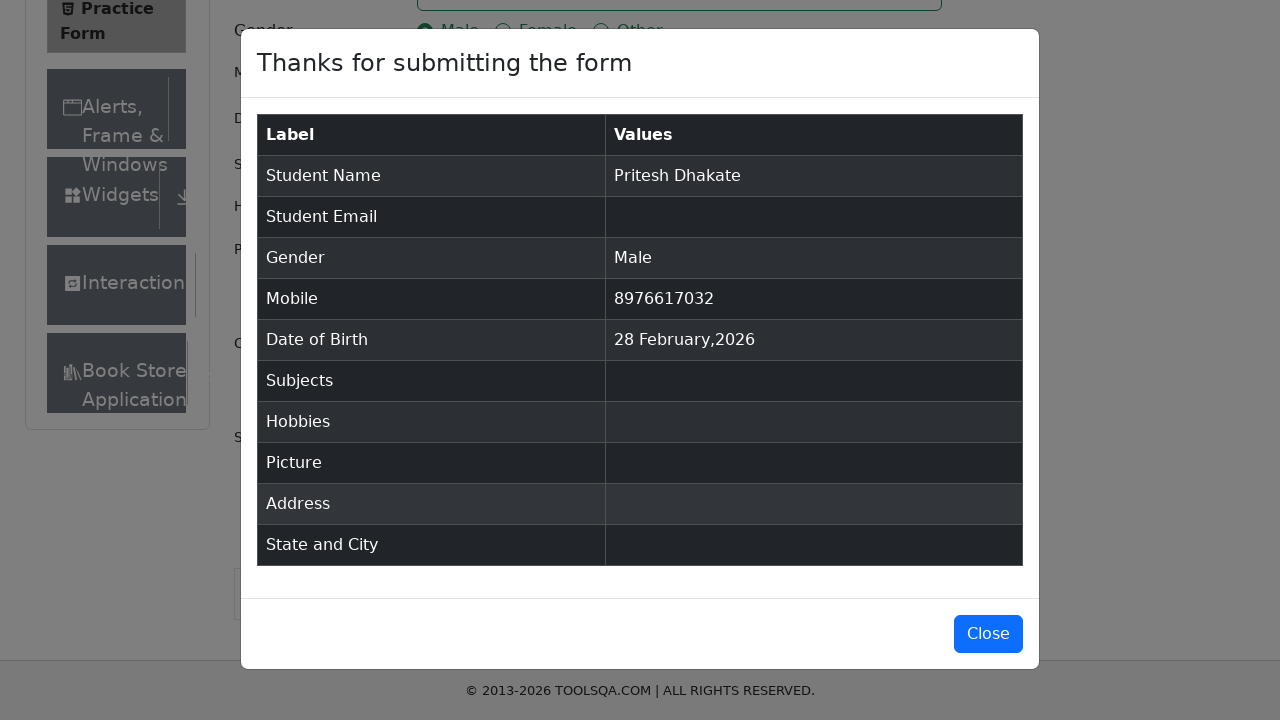

Verified full name 'Pritesh Dhakate' matches expected value
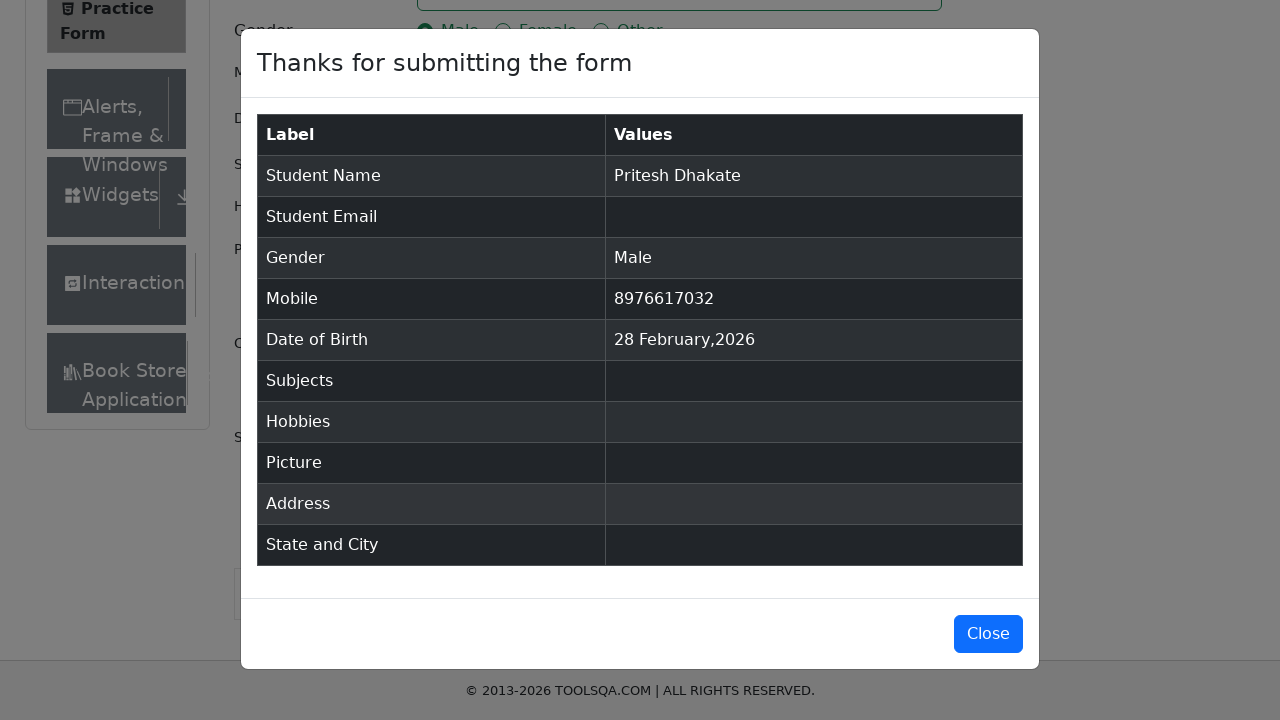

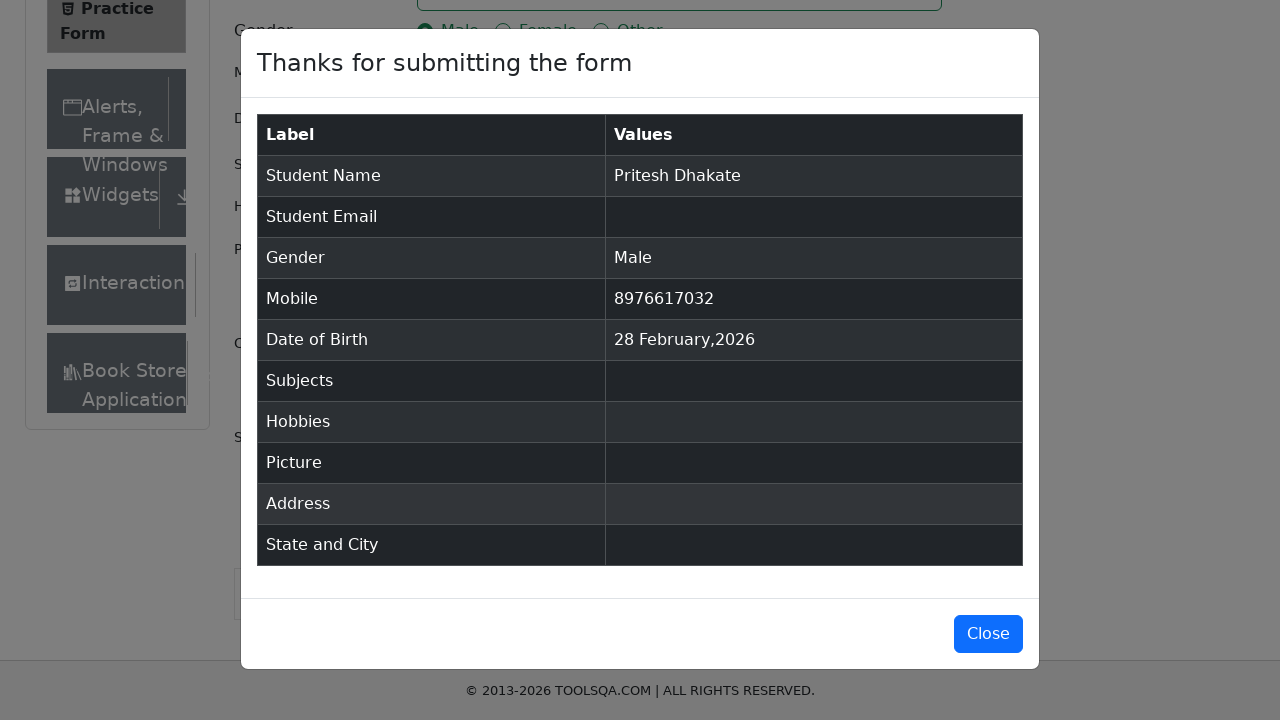